Tests dropdown selection functionality by selecting options using different methods - by index, visible text, value, and dynamically finding and selecting an option

Starting URL: http://syntaxprojects.com/basic-select-dropdown-demo.php

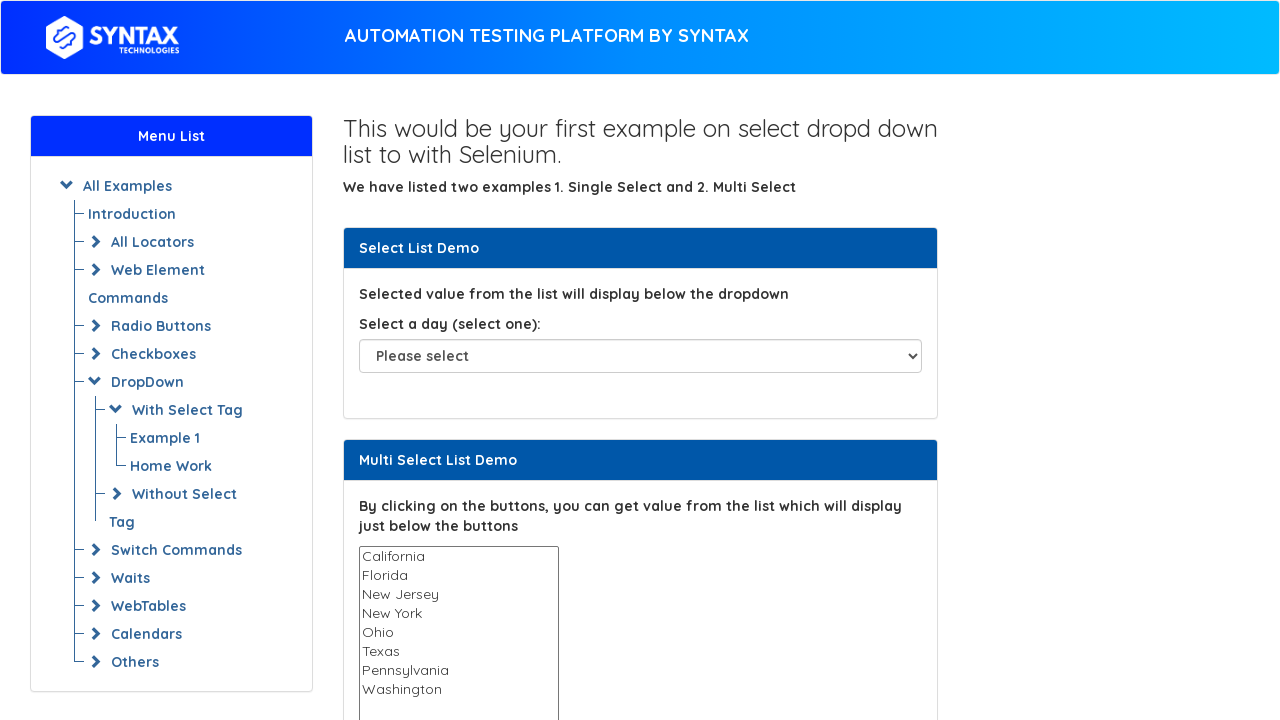

Selected dropdown option by index 5 (Friday) on select#select-demo
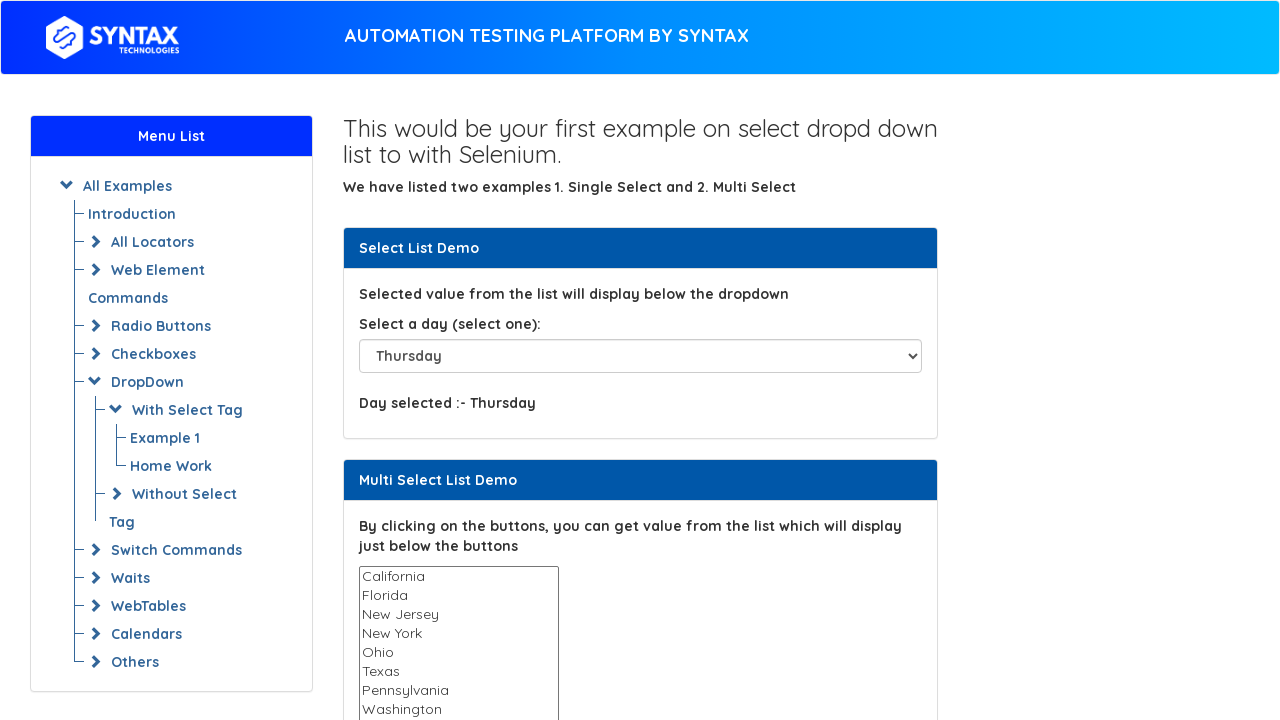

Selected dropdown option by visible text 'Saturday' on select#select-demo
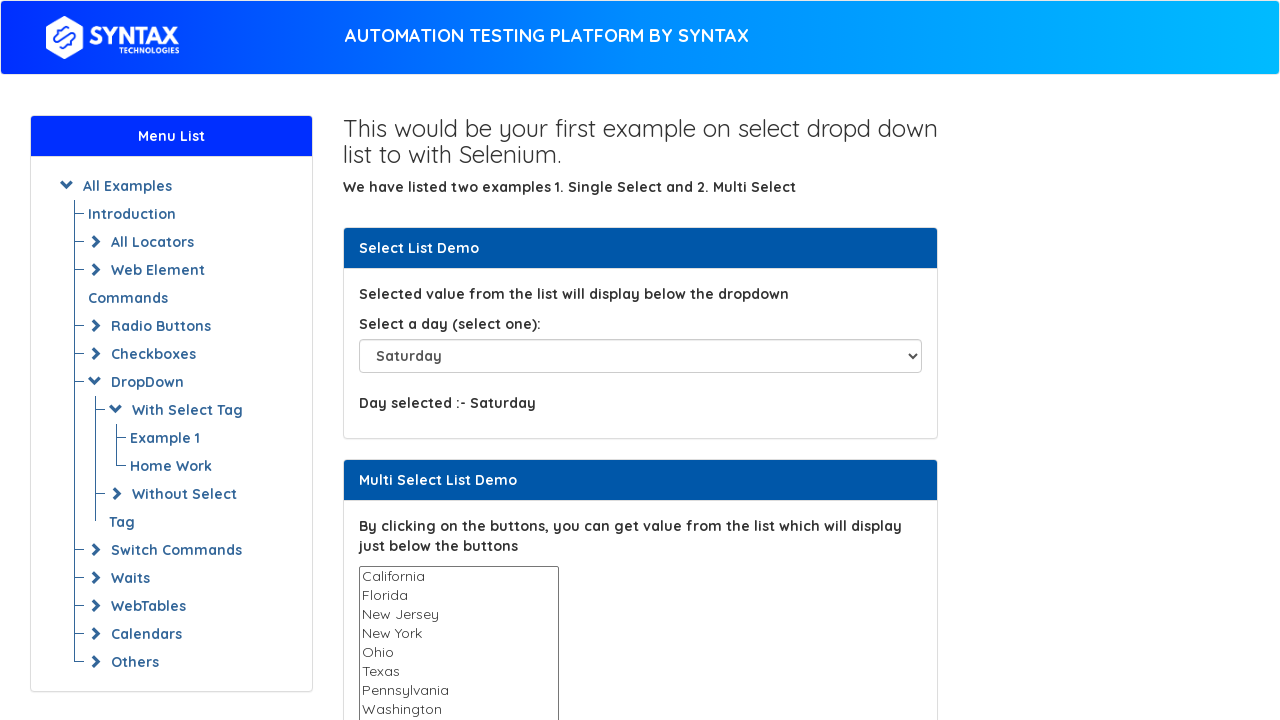

Selected dropdown option by value 'Sunday' on select#select-demo
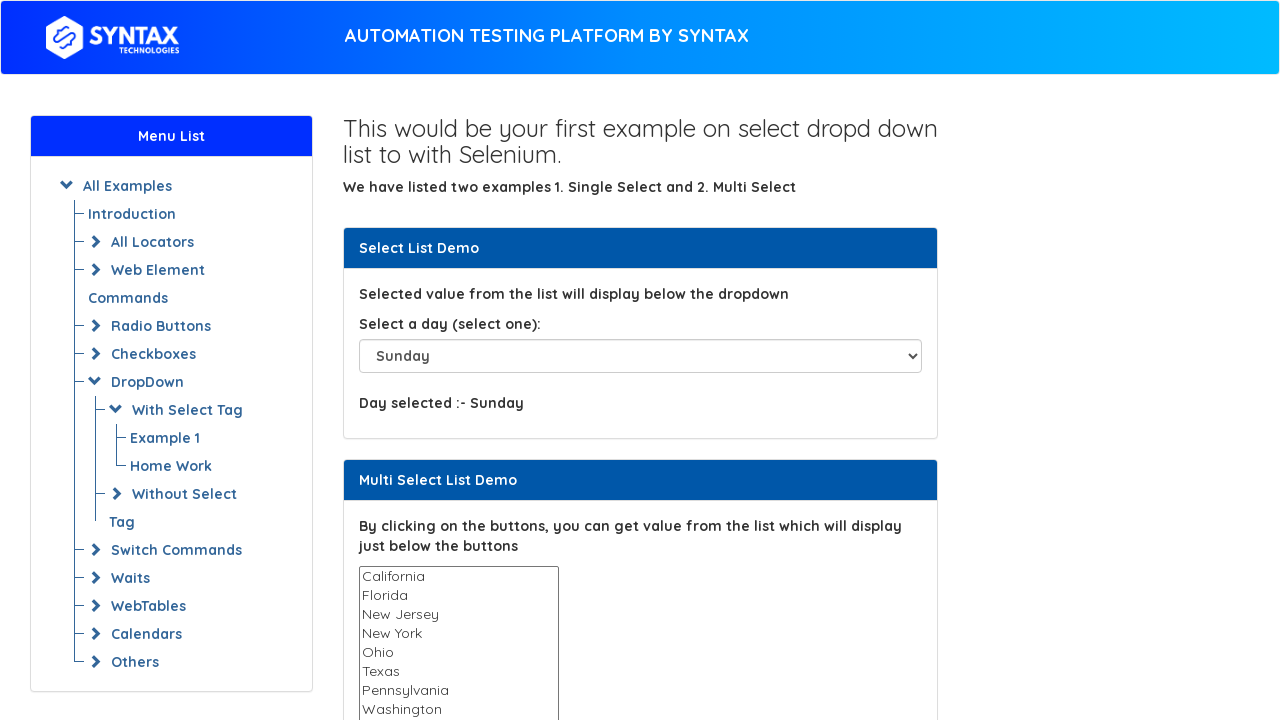

Dynamically found and selected 'Friday' from dropdown options on select#select-demo
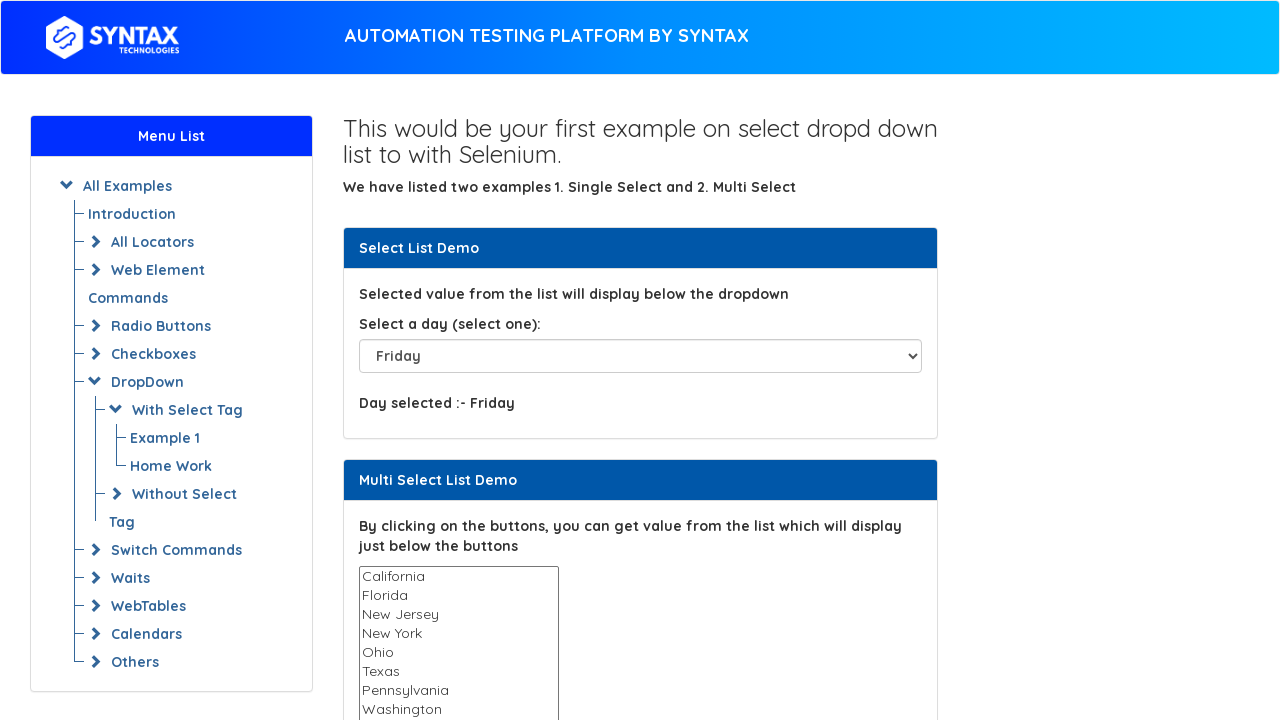

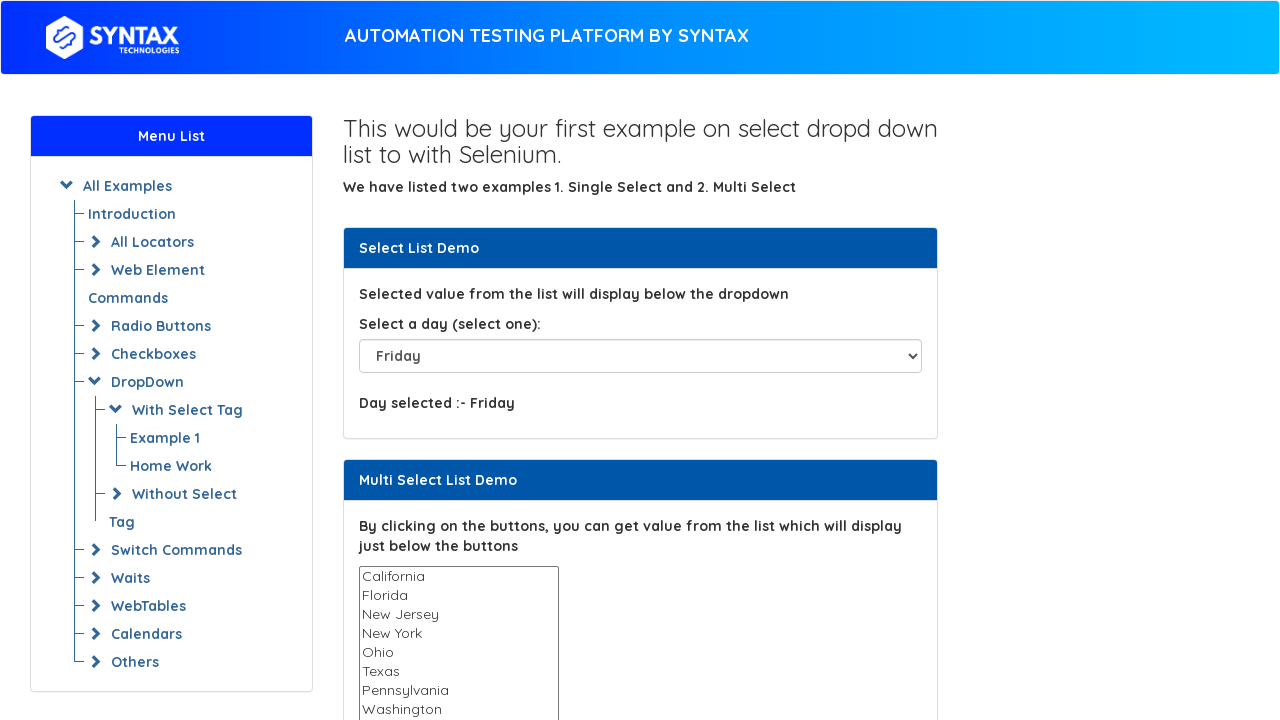